Verifies that the Products link/button is visible and displayed on the home page of automationexercise.com

Starting URL: https://automationexercise.com/

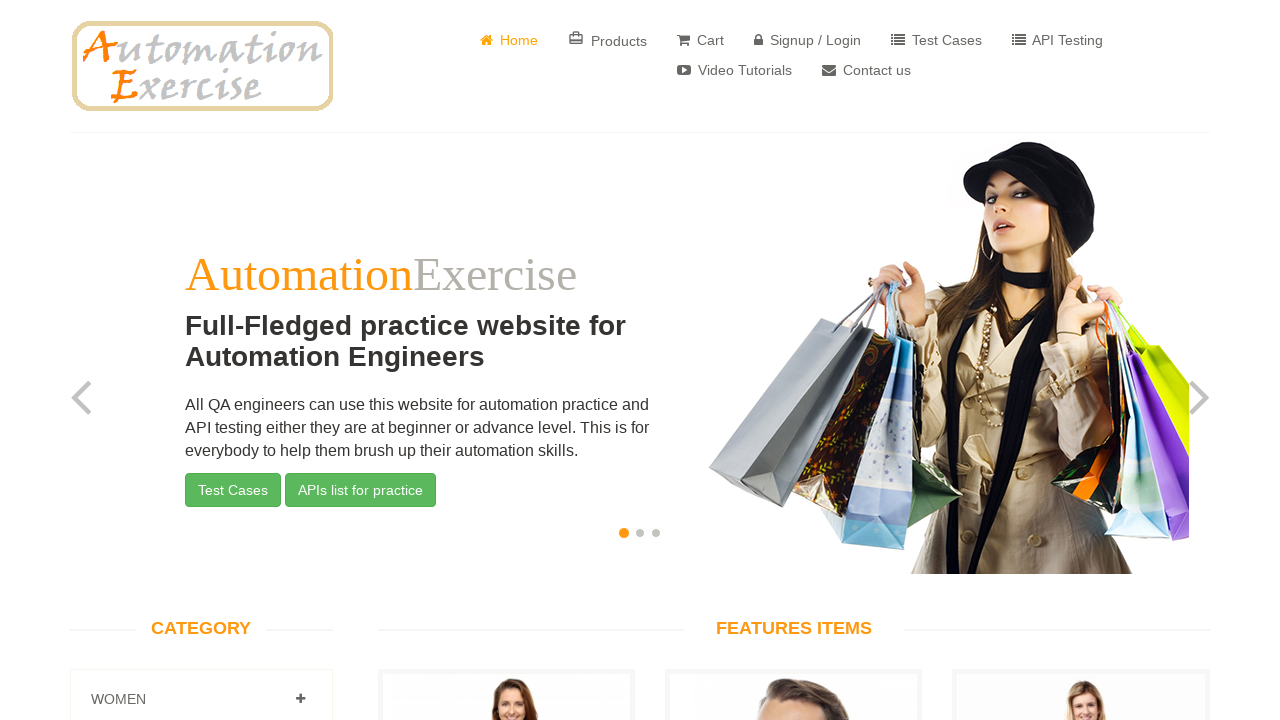

Navigated to automationexercise.com home page
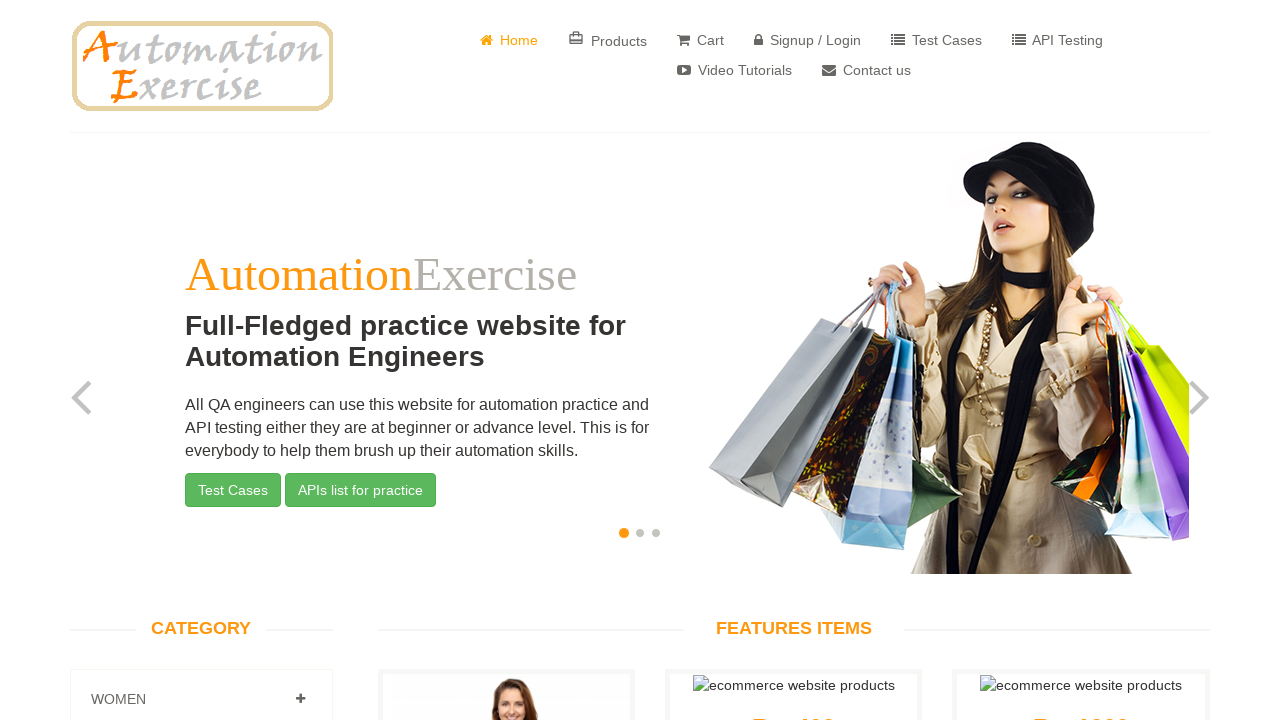

Located Products link element
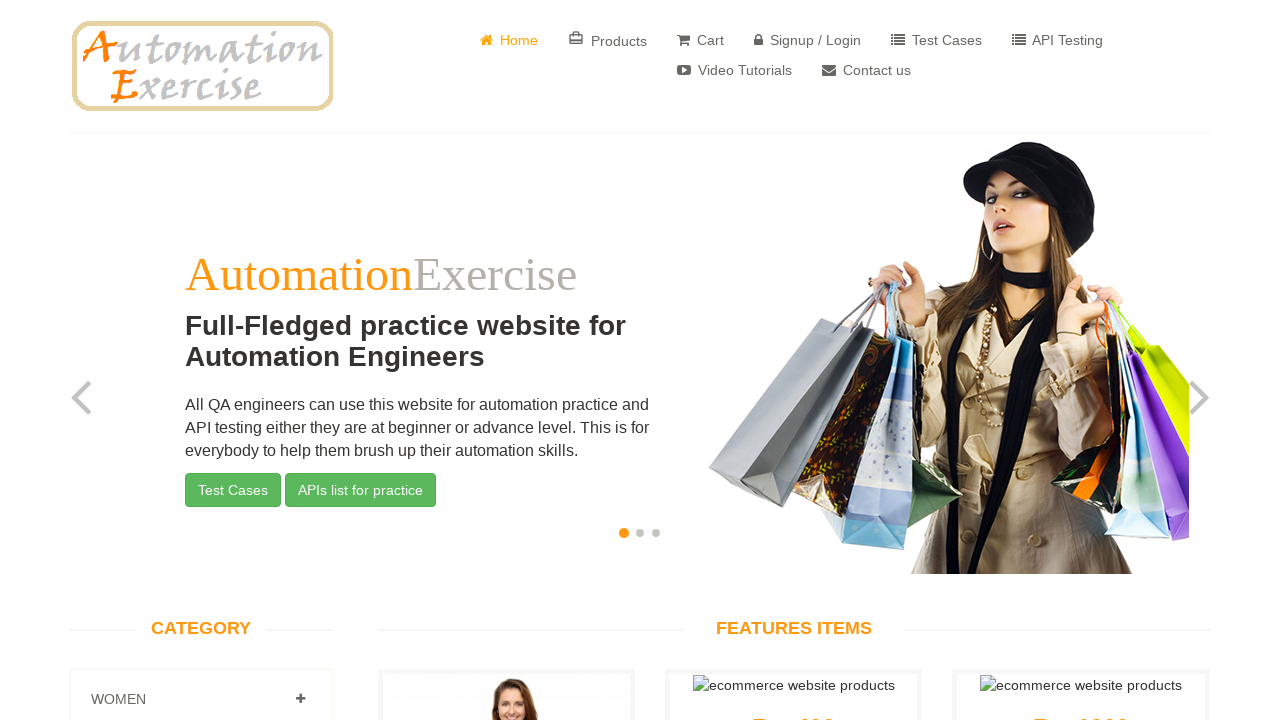

Products link became visible
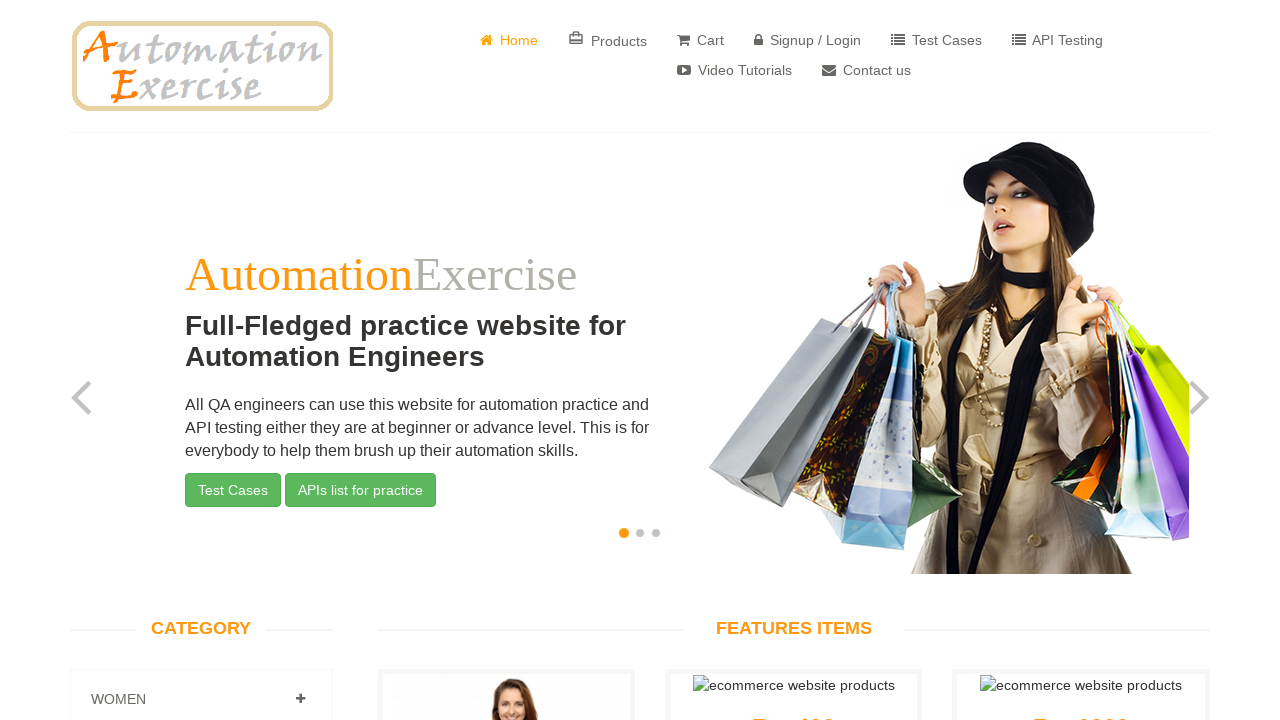

Verified that Products button is displayed on the home page
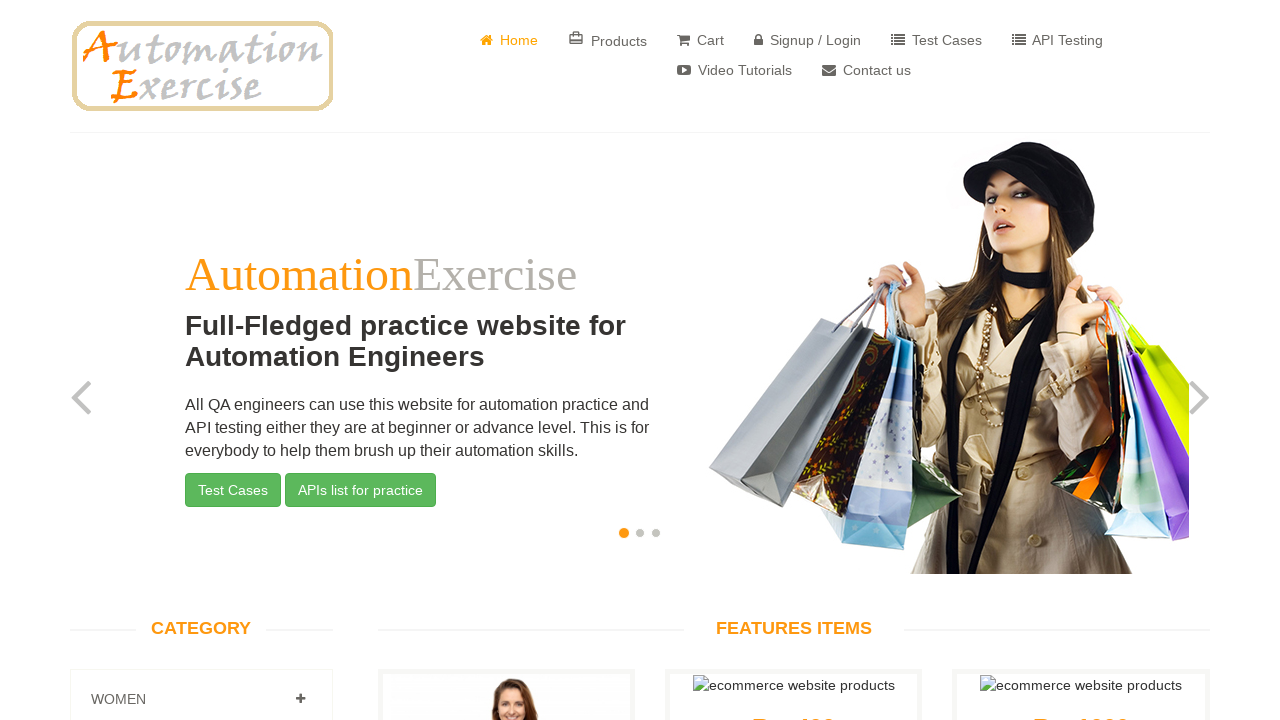

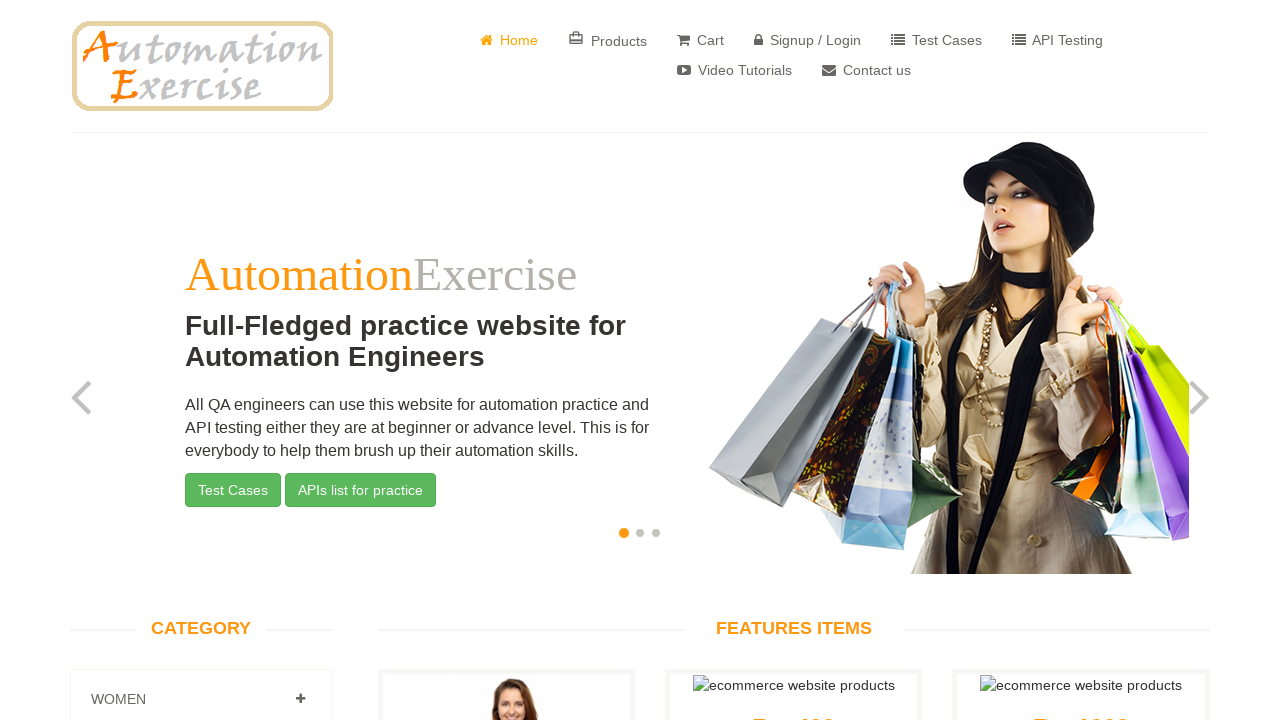